Tests dynamic loading functionality where content is rendered after clicking a Start button. Waits for the loading bar to complete and verifies that "Hello World!" finish text appears.

Starting URL: http://the-internet.herokuapp.com/dynamic_loading/2

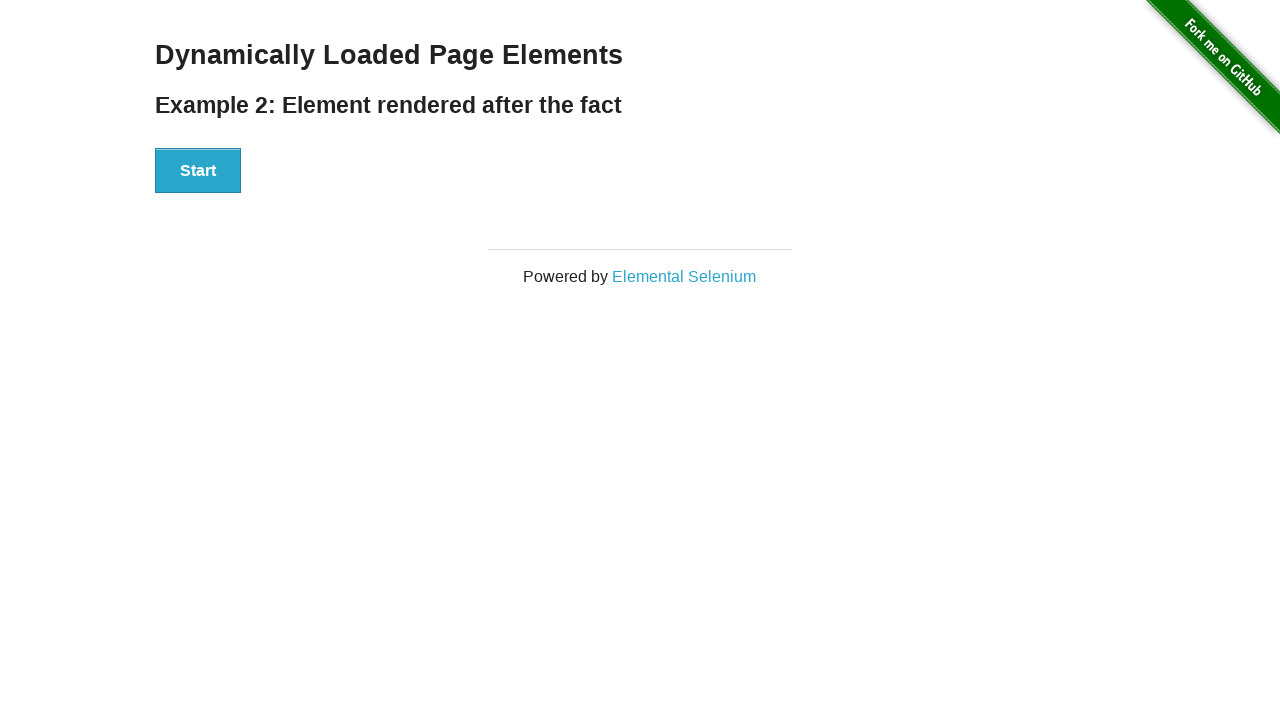

Clicked Start button to trigger dynamic loading at (198, 171) on #start button
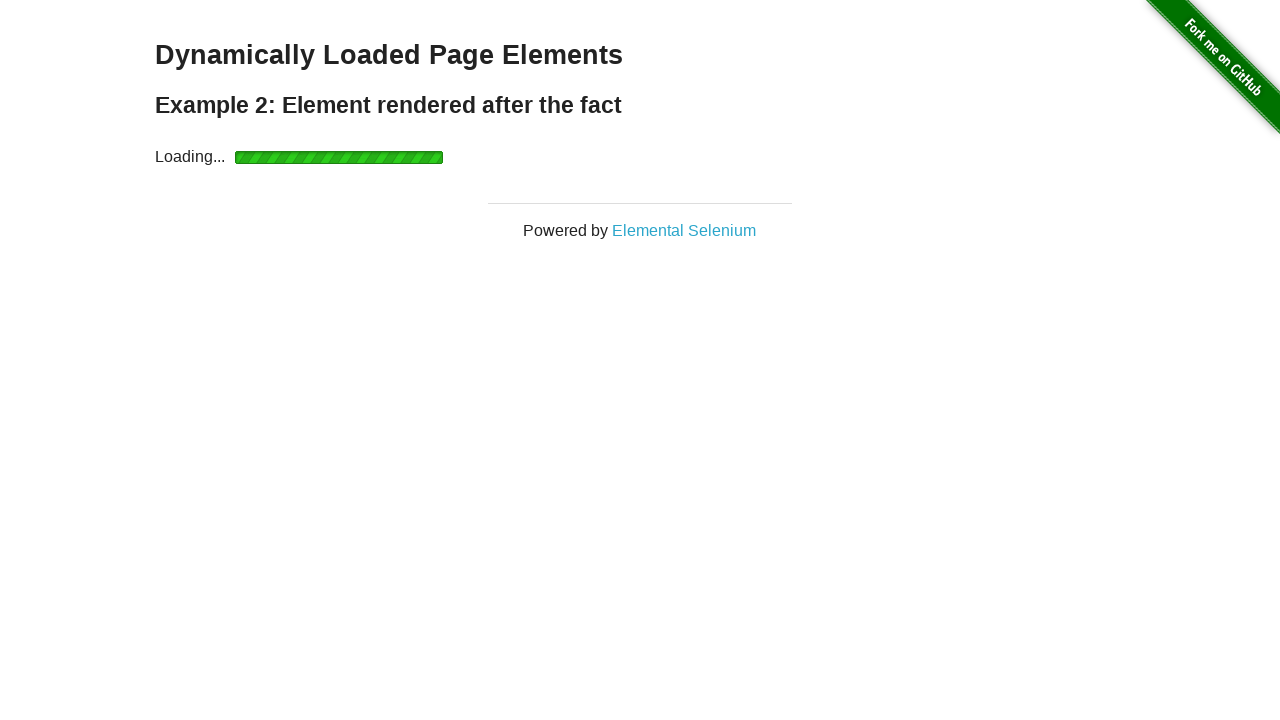

Waited for finish element to become visible after loading bar completed
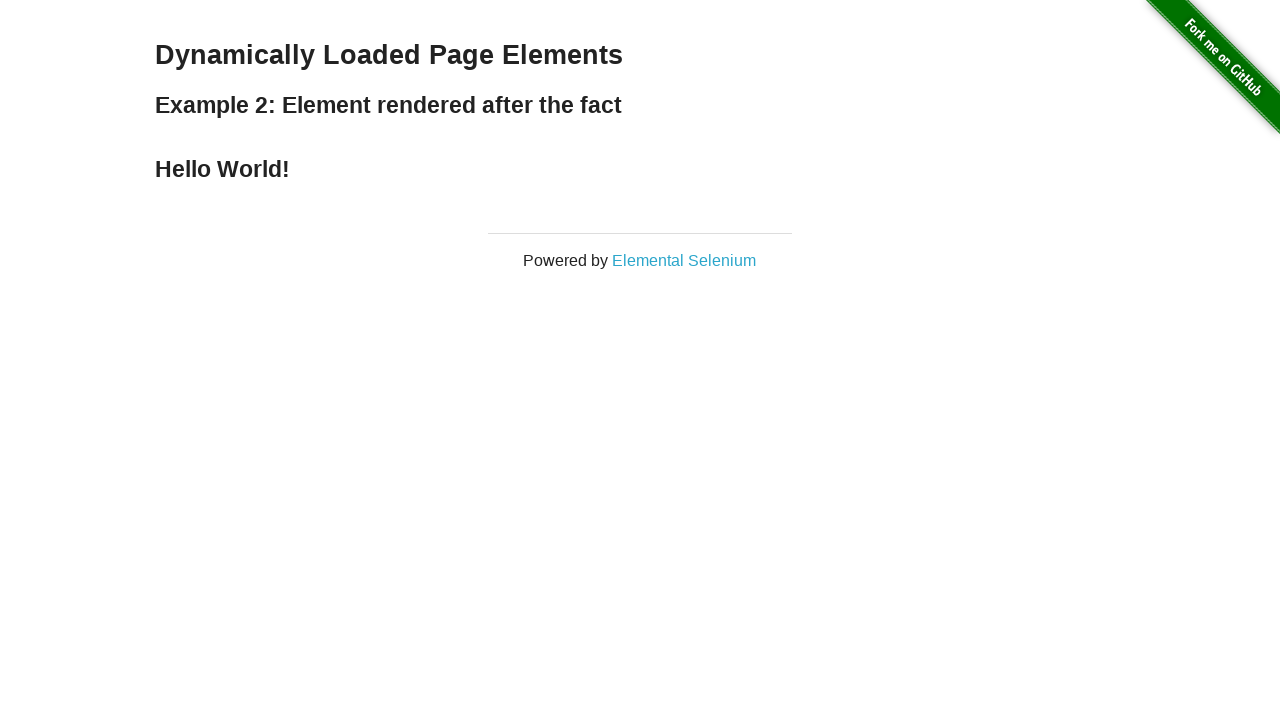

Verified that 'Hello World!' finish text is displayed
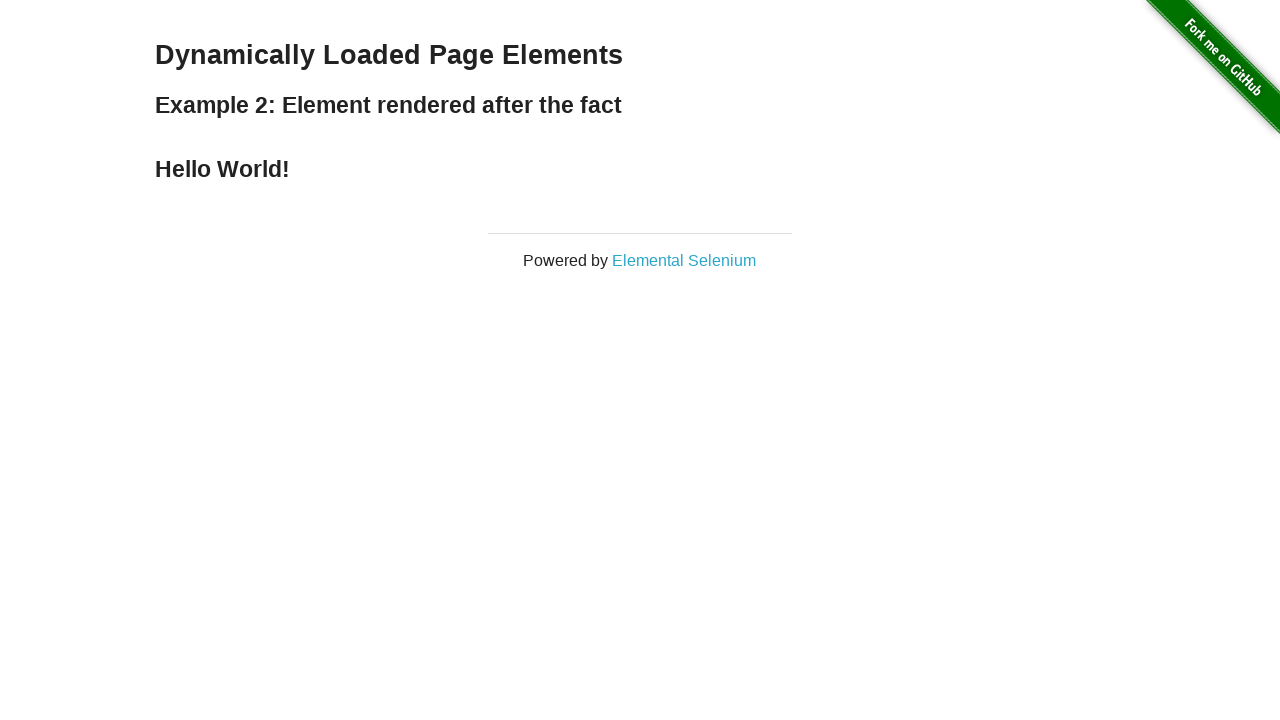

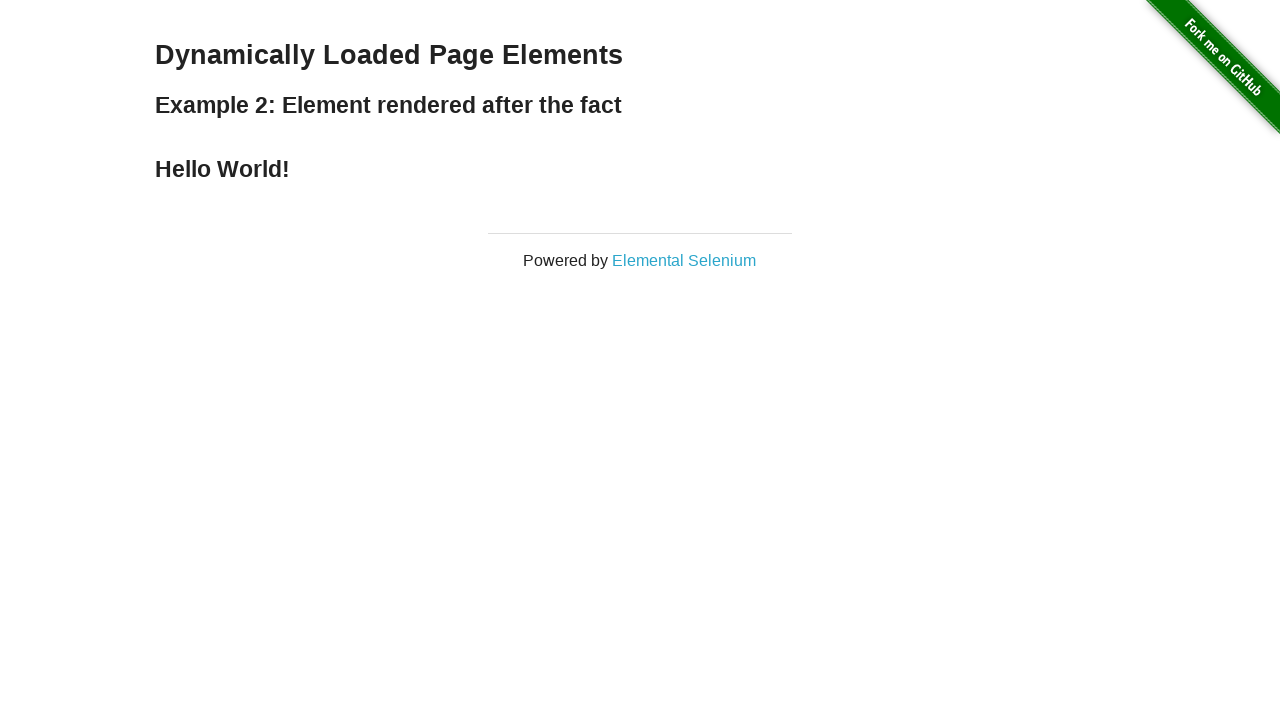